Opens the nopCommerce registration page and maximizes the browser window to verify the page loads correctly

Starting URL: https://www.nopcommerce.com/register

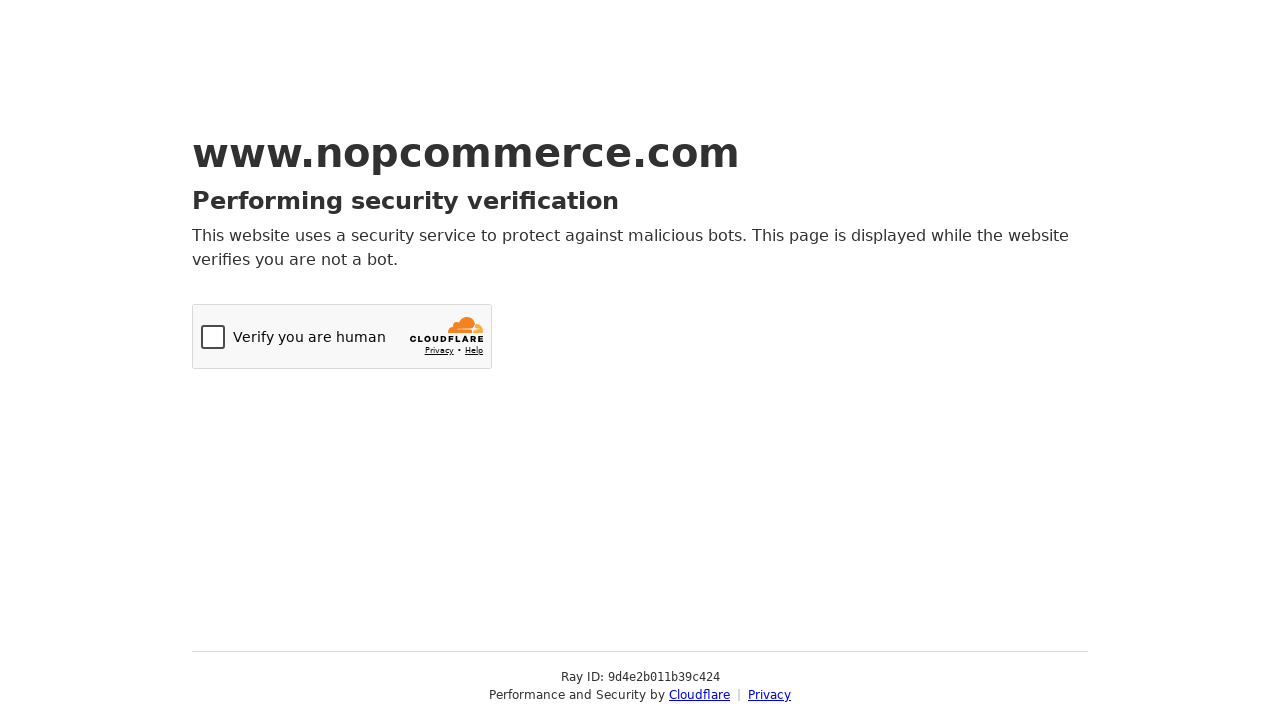

Waited for registration page to load (domcontentloaded)
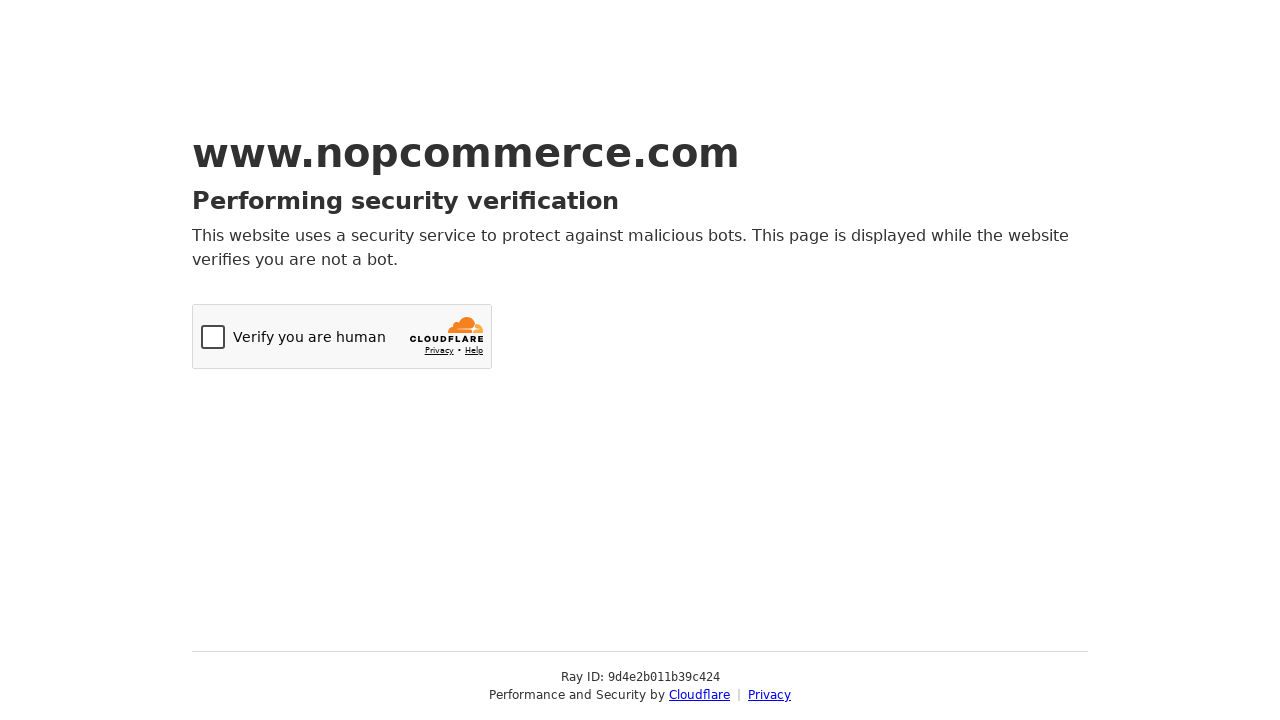

Maximized browser window to 1920x1080
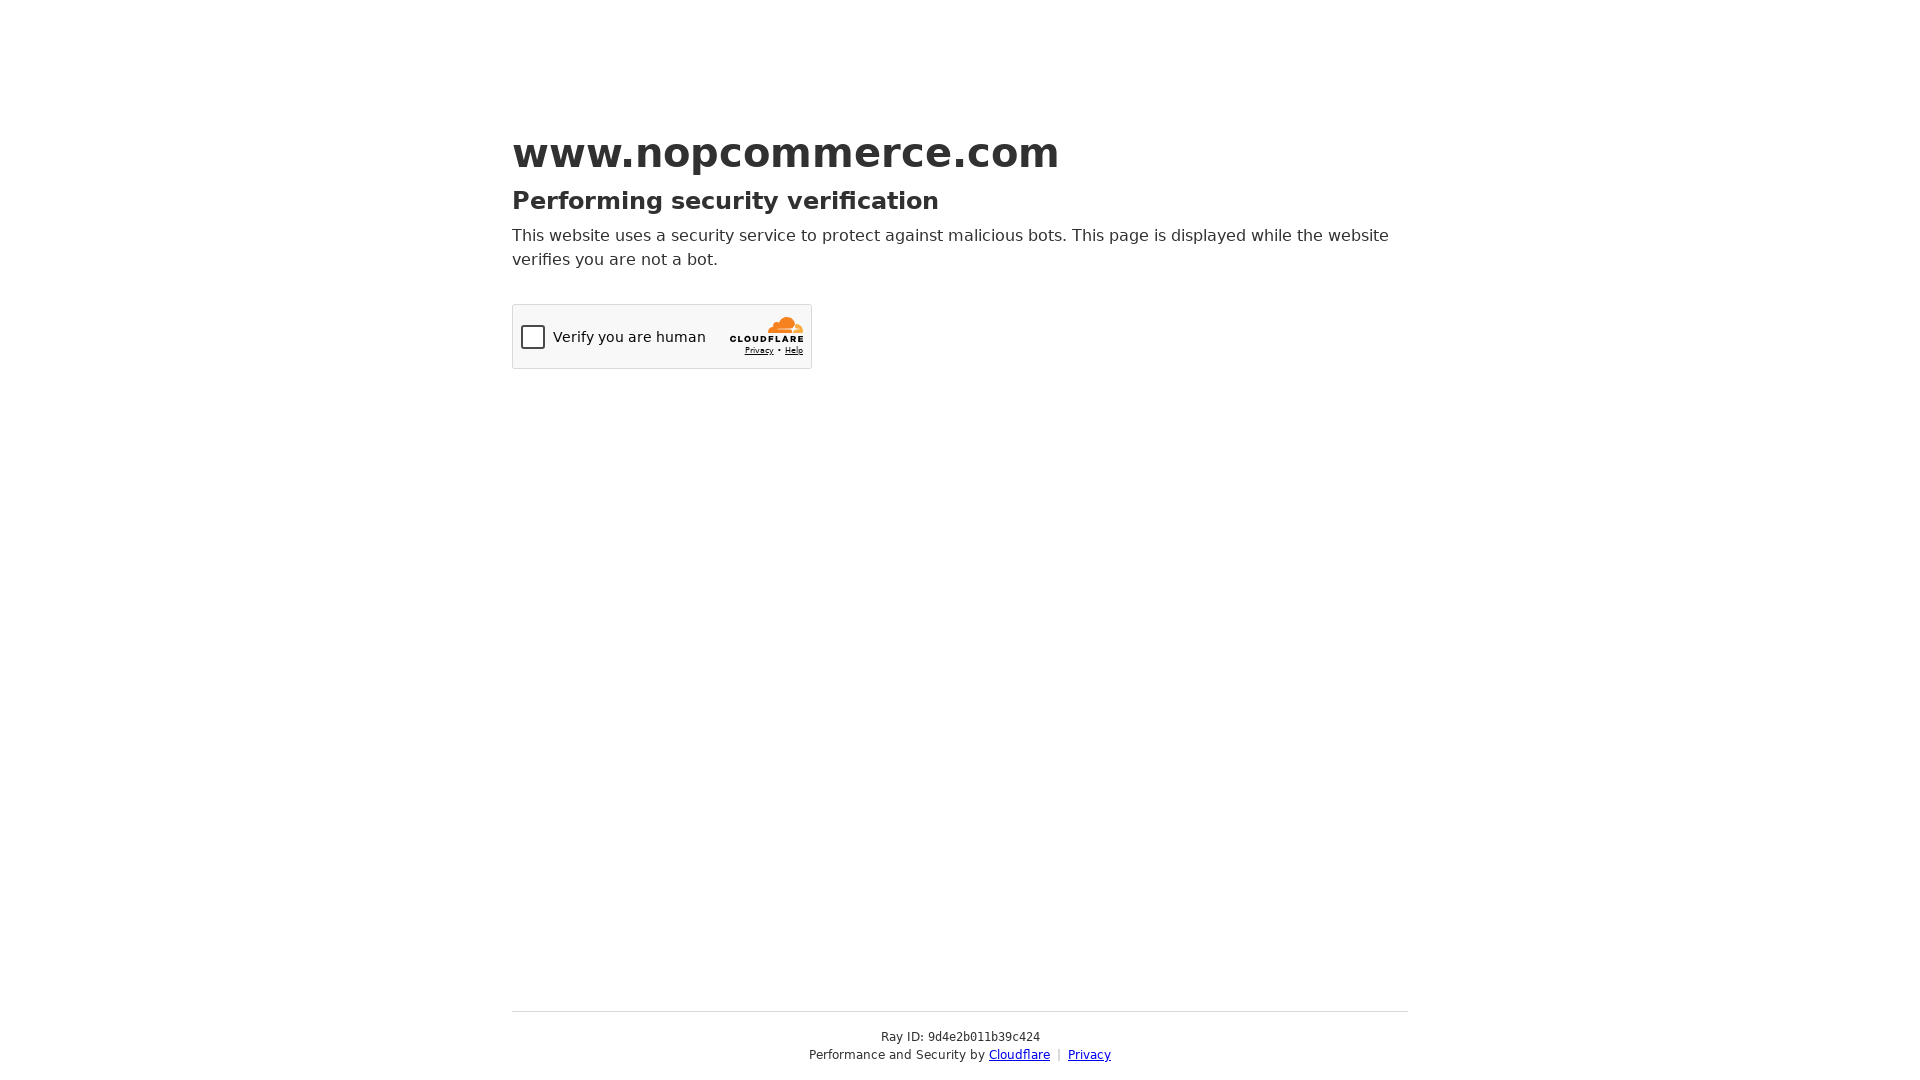

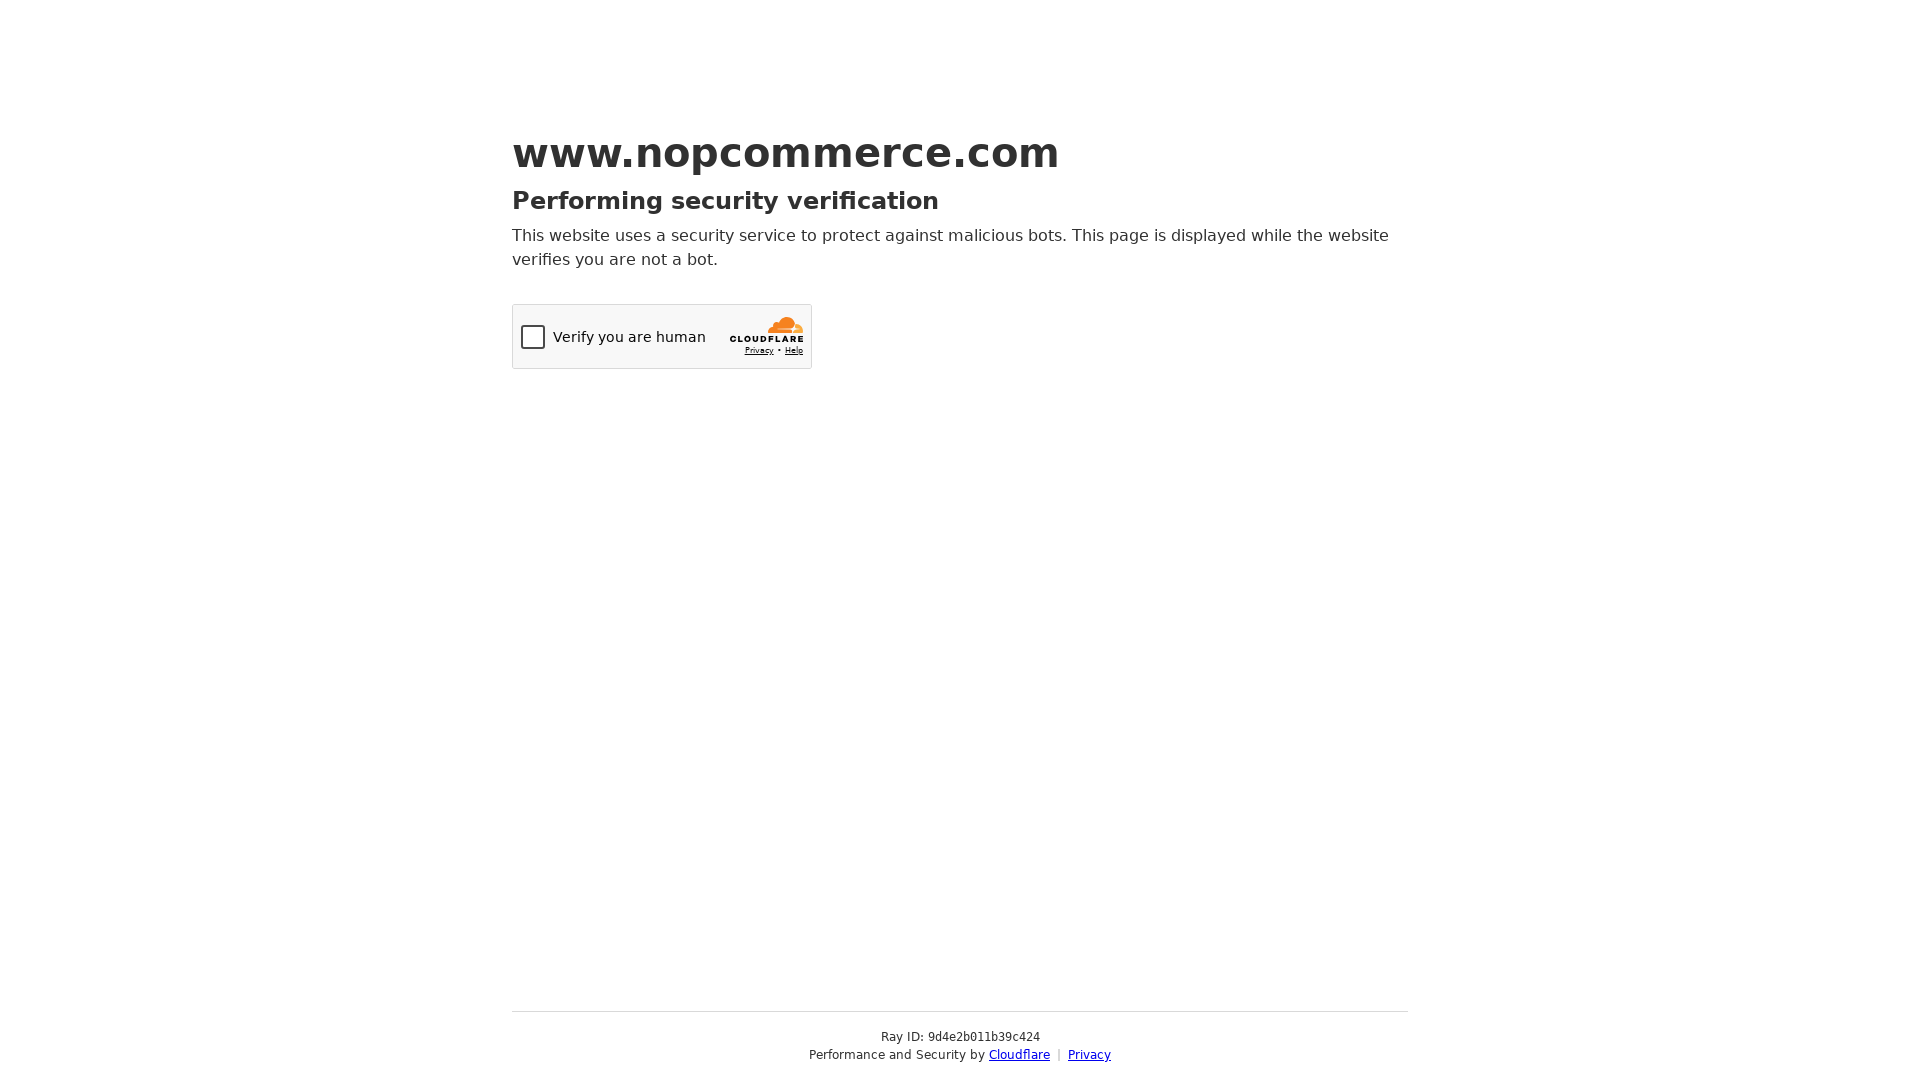